Tests alert handling on Rediff mail login page by clicking the proceed button without entering credentials and dismissing the resulting alert

Starting URL: https://mail.rediff.com/cgi-bin/login.cgi

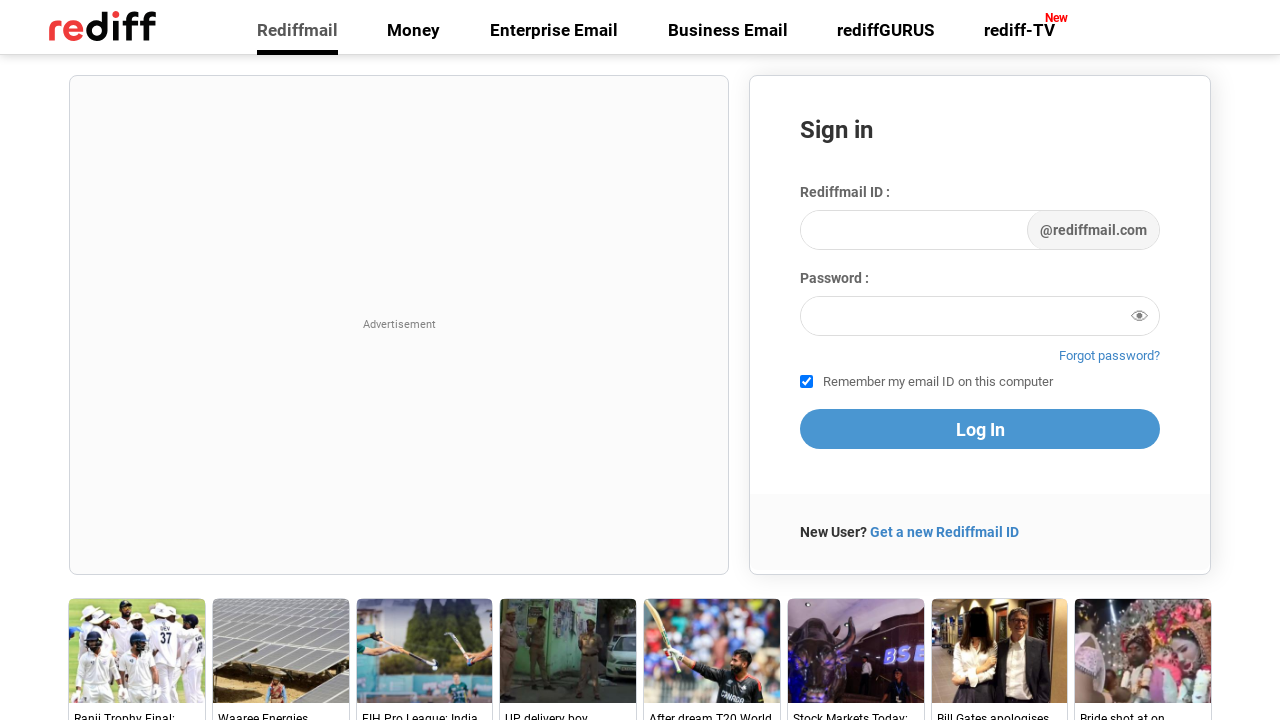

Clicked proceed button without entering credentials to trigger alert at (980, 429) on button[name='proceed']
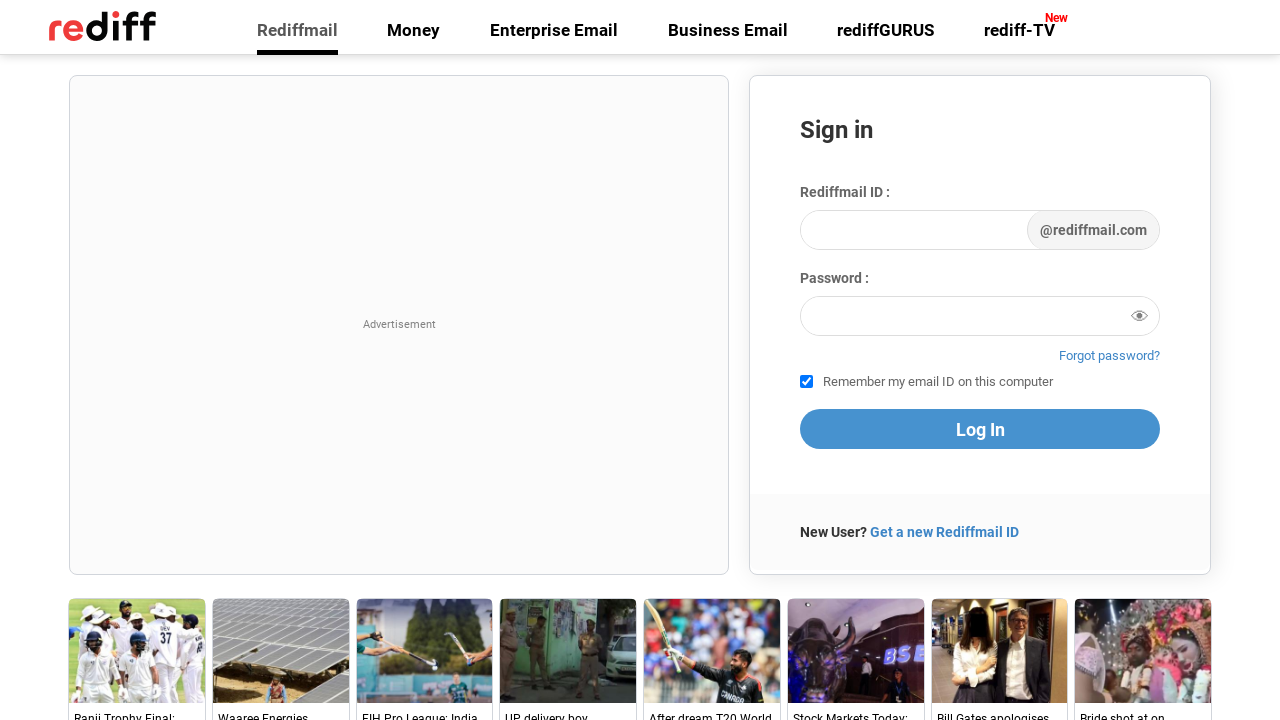

Set up dialog handler to dismiss alert
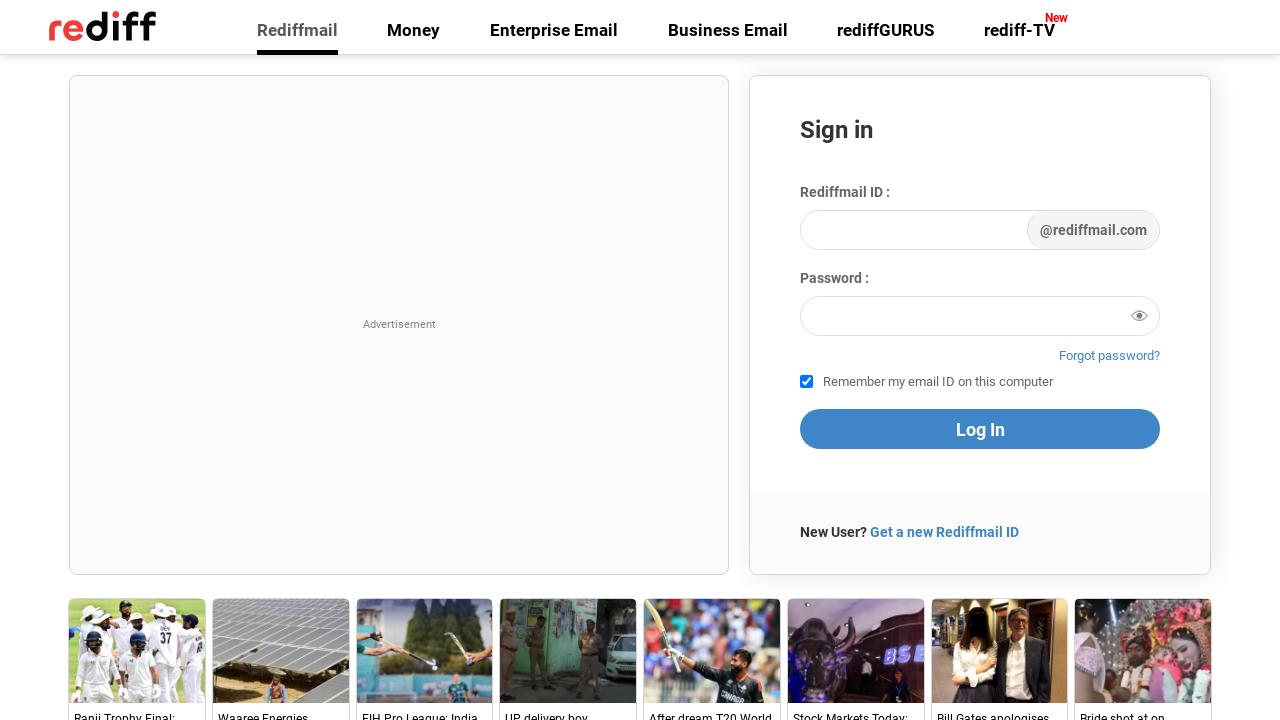

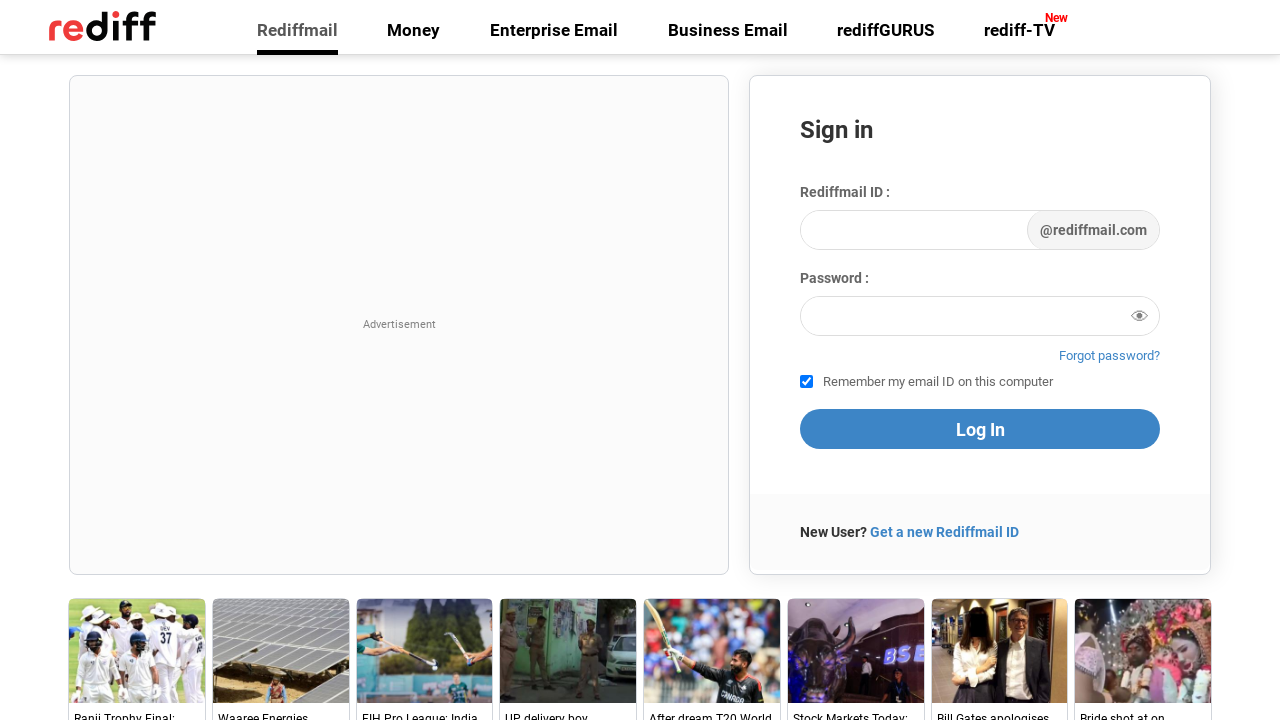